Navigates to the OrangeHRM demo site and verifies the page loads successfully by checking that the page has a title and URL.

Starting URL: https://opensource-demo.orangehrmlive.com/

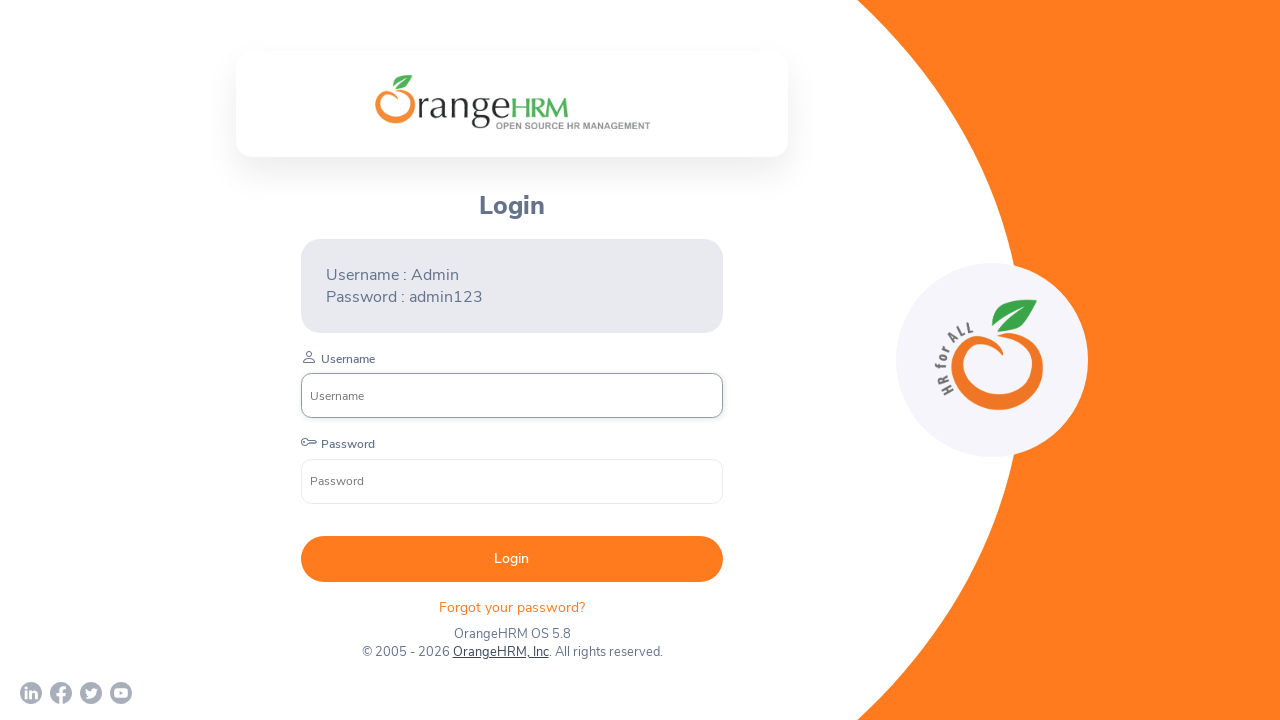

Waited for page to reach domcontentloaded state
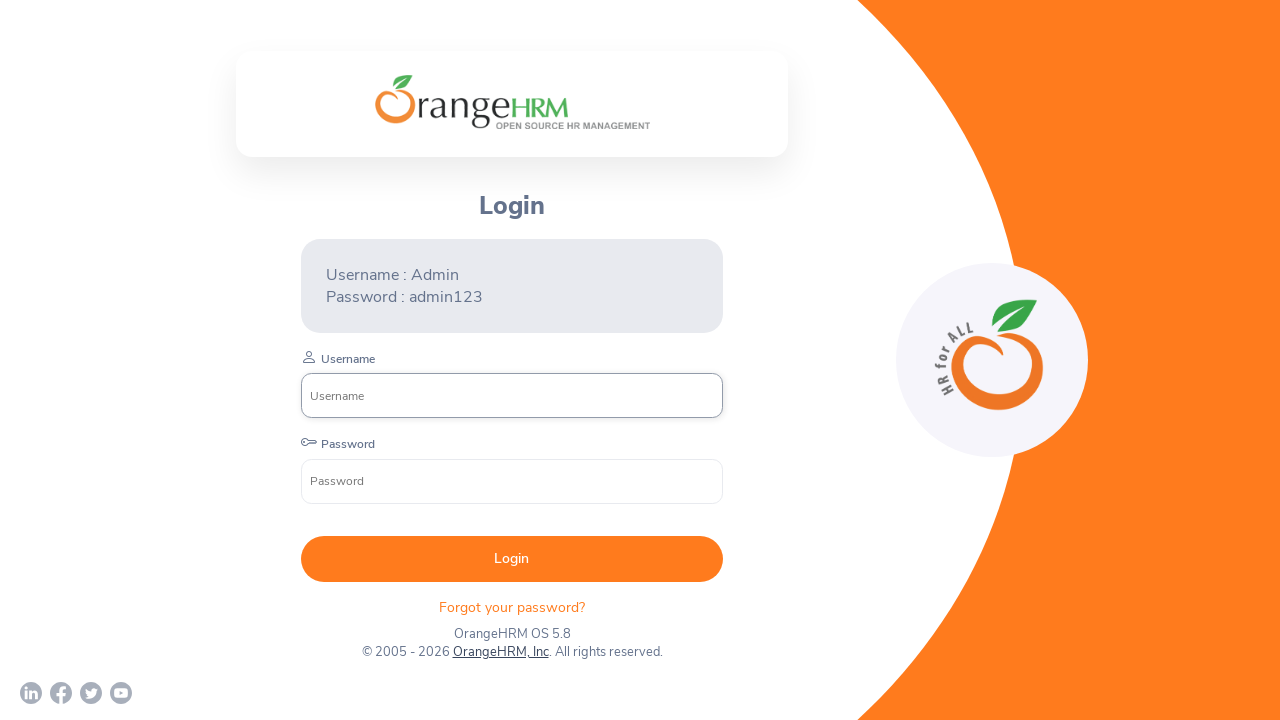

Retrieved page title
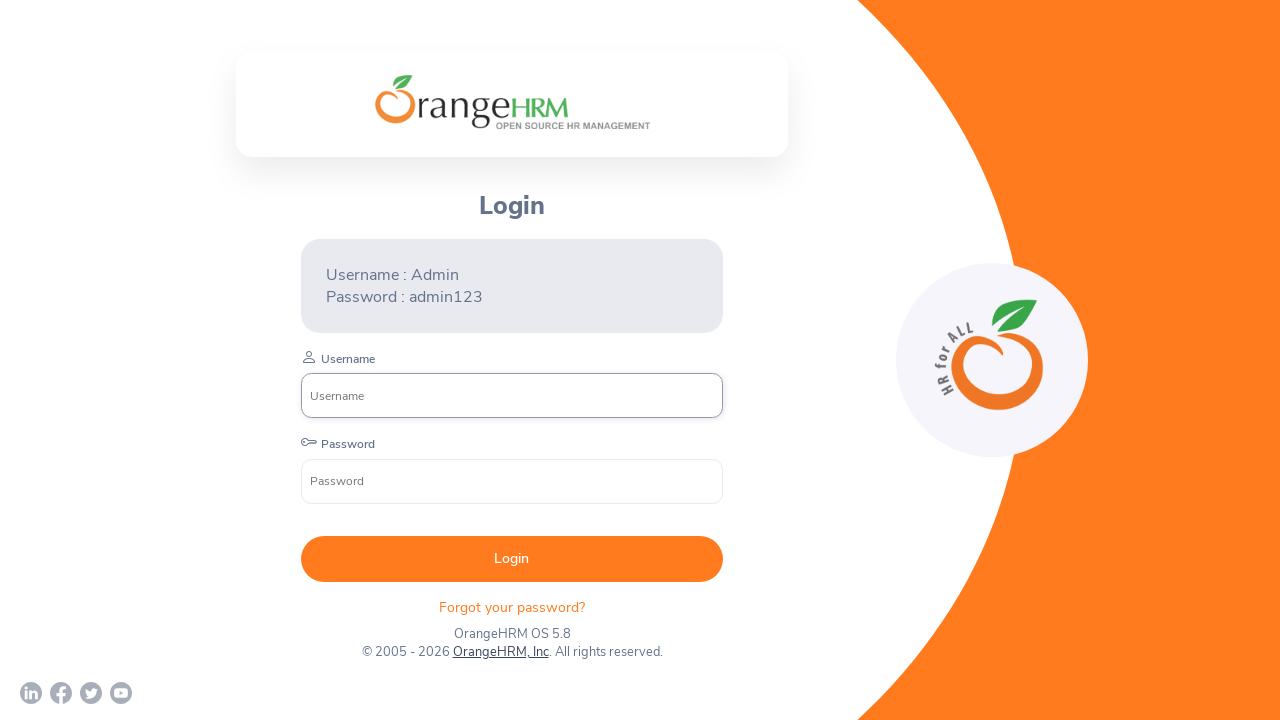

Verified page title is not empty
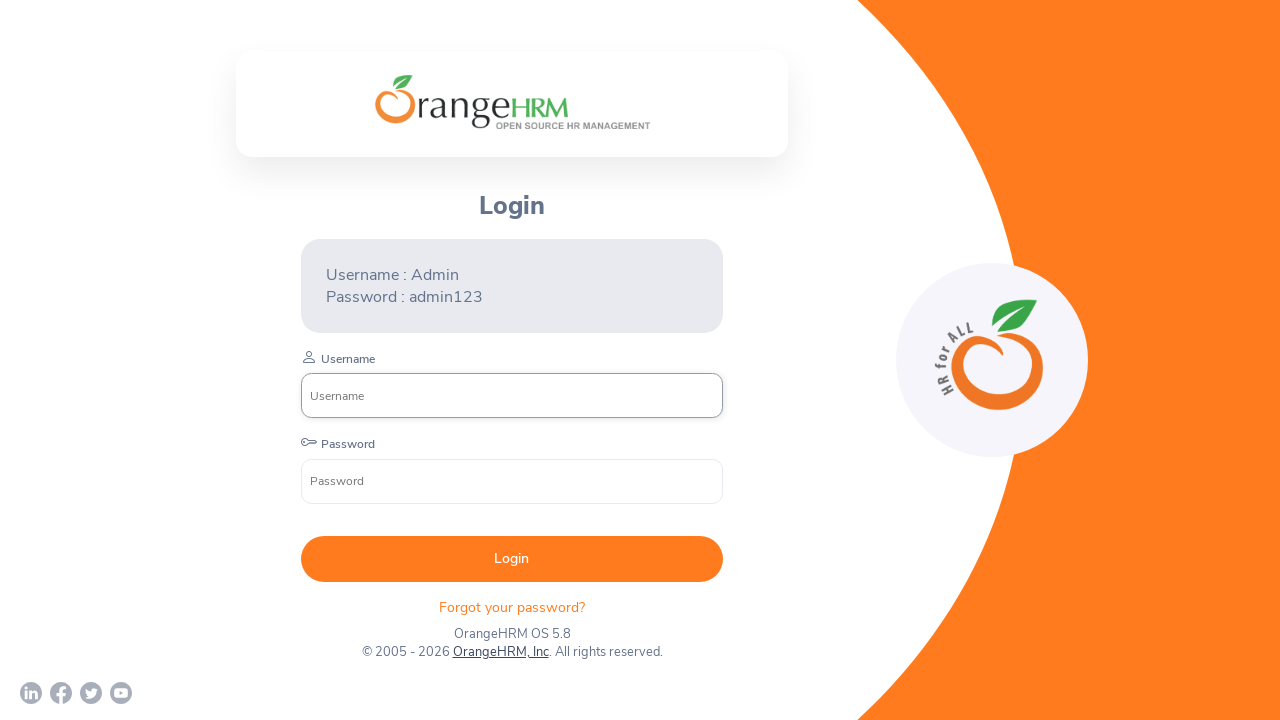

Verified URL contains 'orangehrmlive.com'
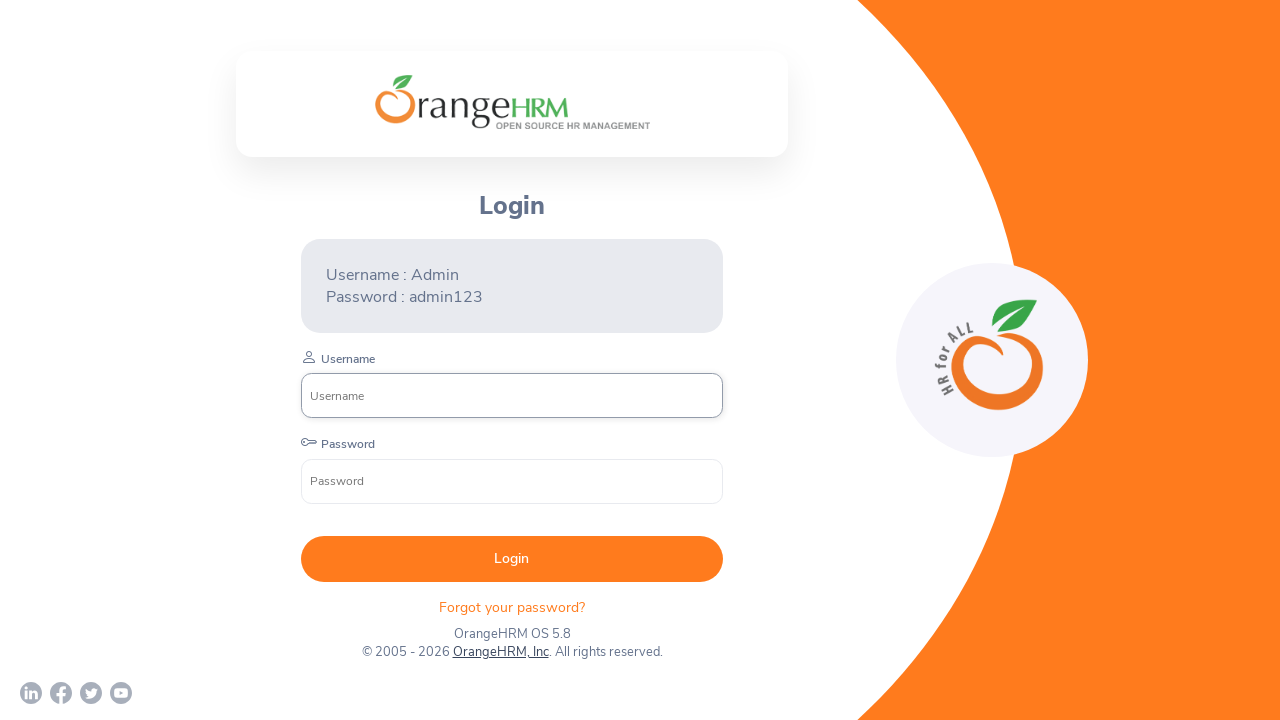

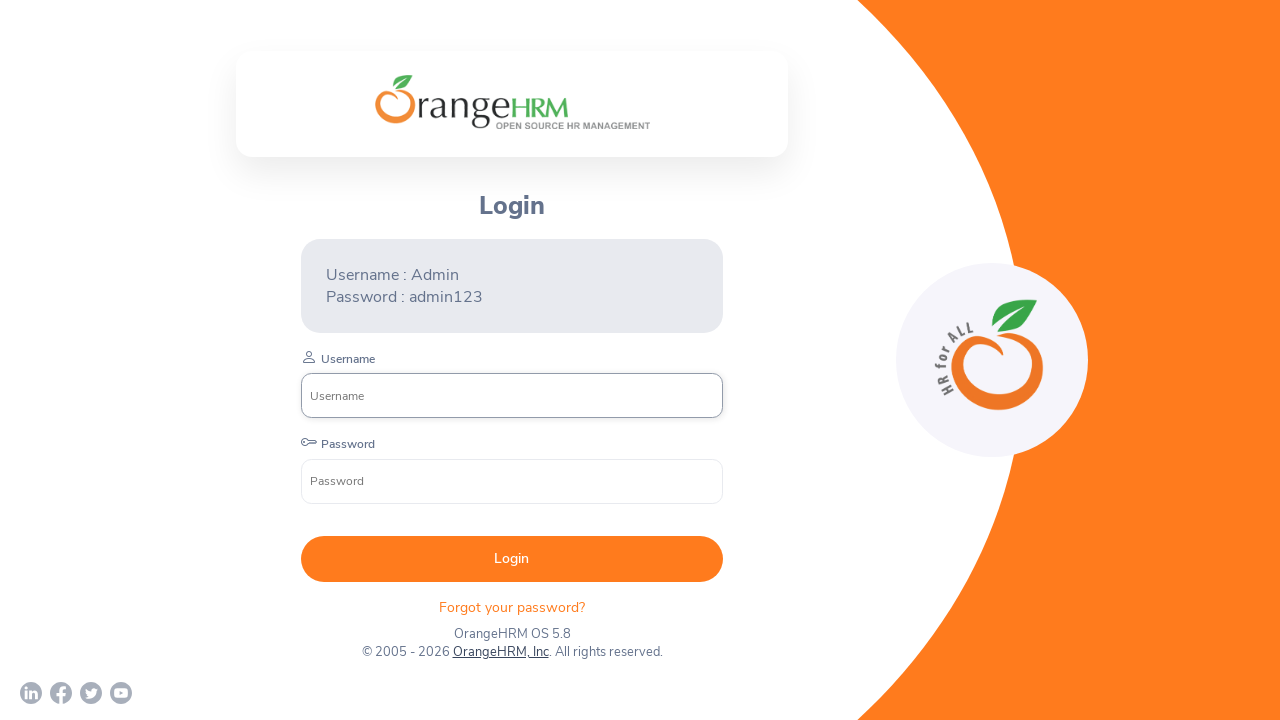